Tests clicking on a "Click to make me Disappear" button by finding an element with class "upload" and clicking it.

Starting URL: https://web-locators-static-site-qa.vercel.app/Wait%20onTime

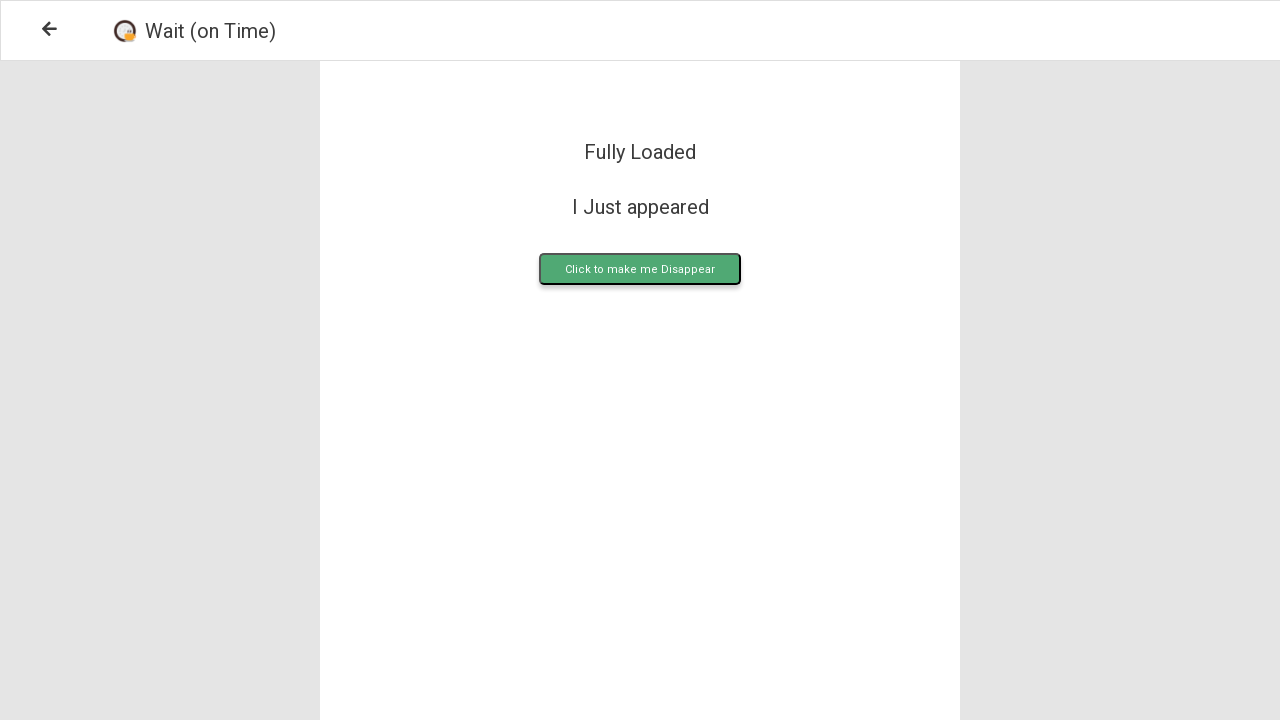

Navigated to Wait onTime page
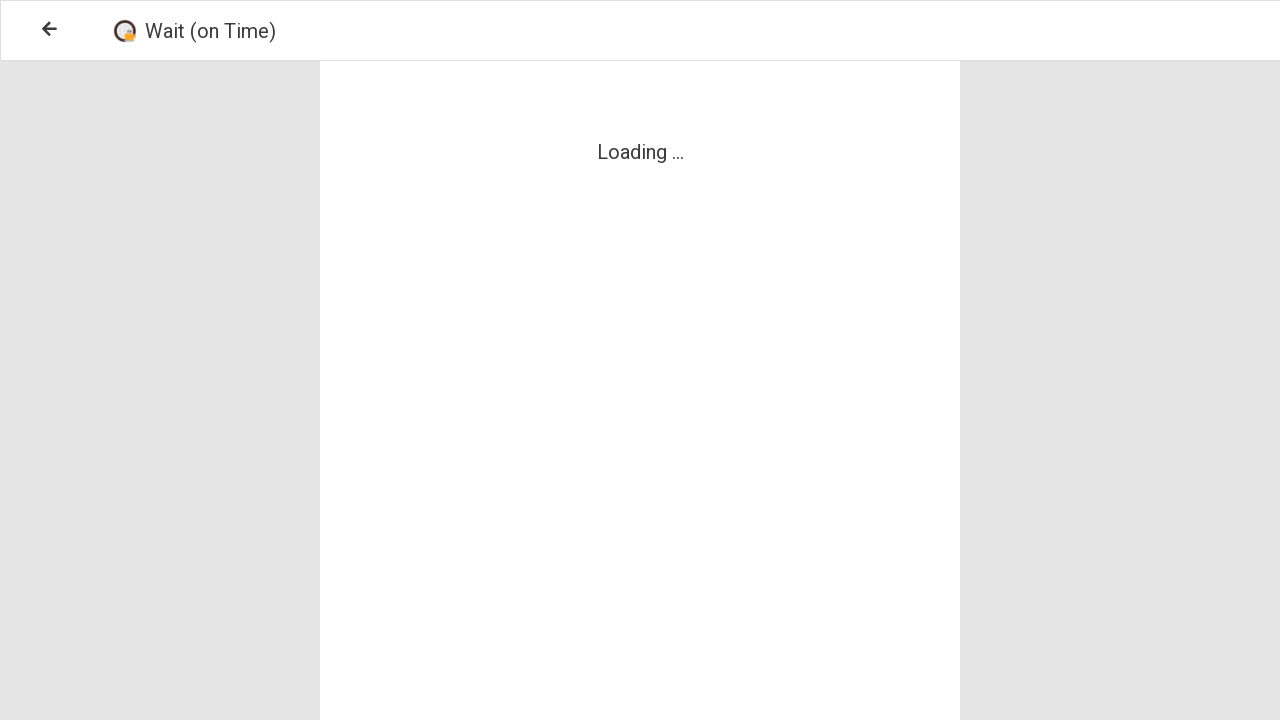

Clicked the 'Click to make me Disappear' button with class 'upload' at (640, 269) on .upload
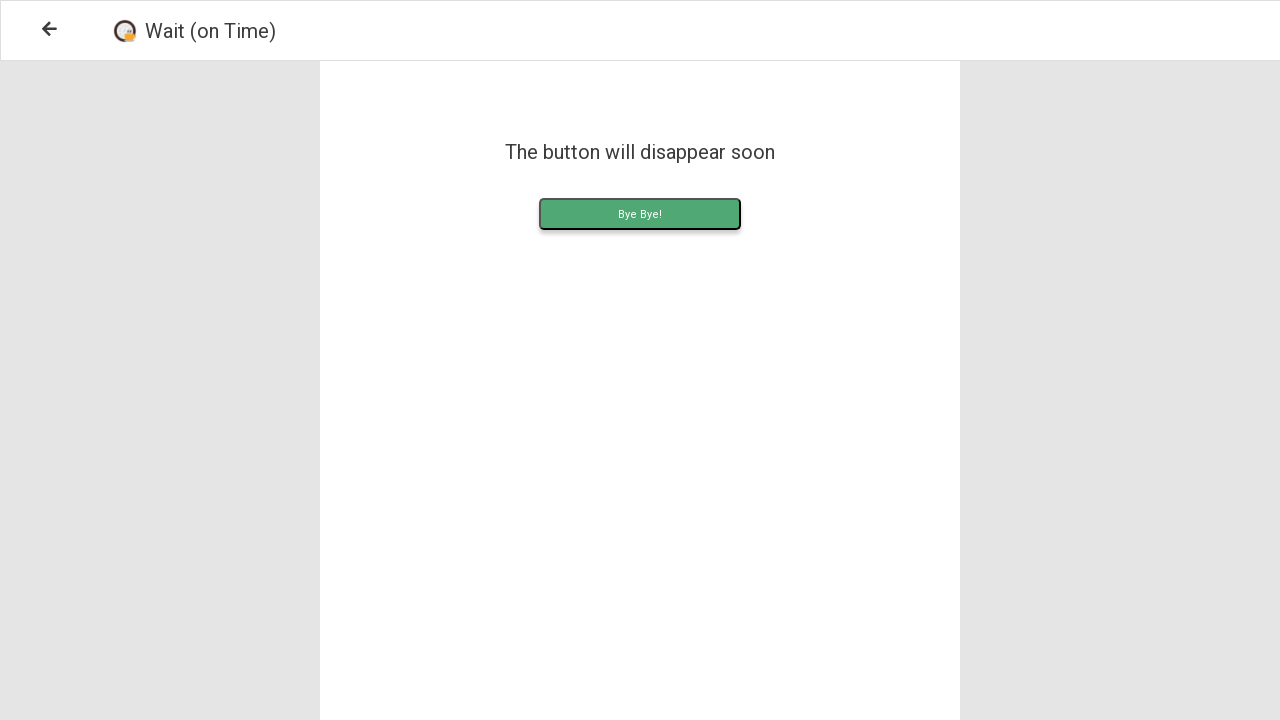

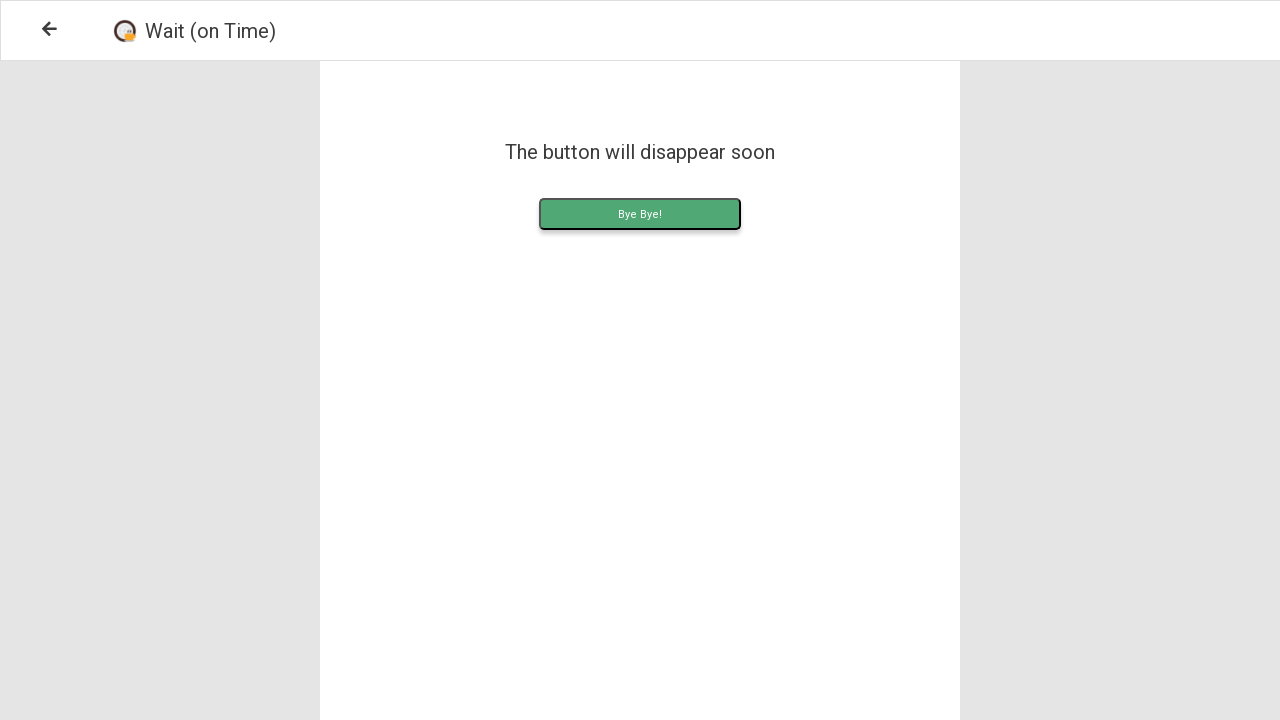